Tests A/B test opt-out by adding an opt-out cookie on the main page before navigating to the A/B test page, then verifying the opt-out is effective

Starting URL: http://the-internet.herokuapp.com

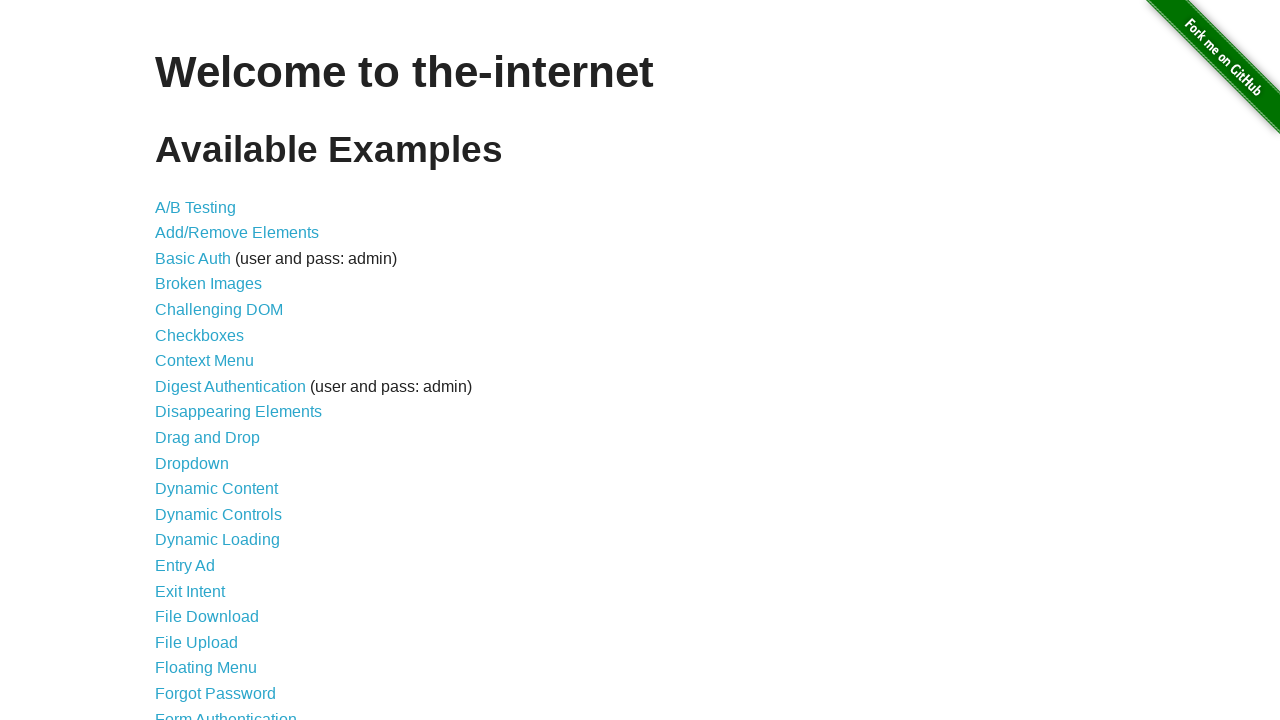

Added optimizelyOptOut cookie to context before navigation
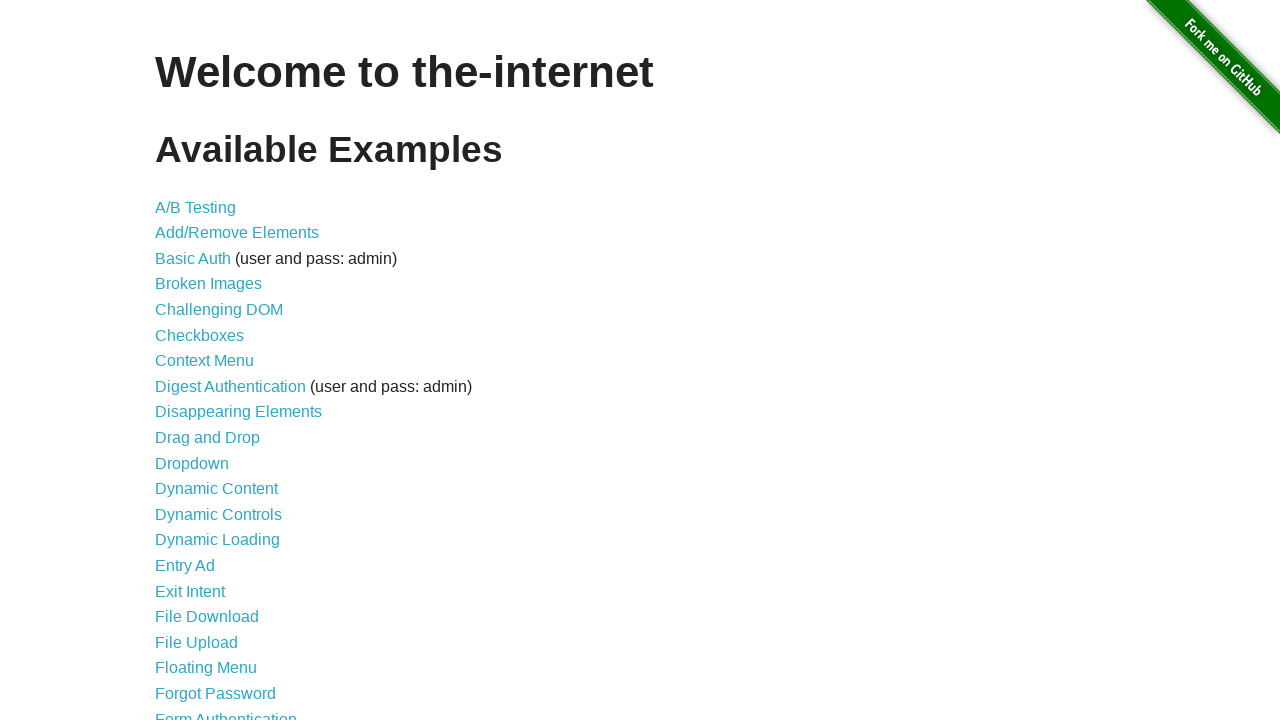

Navigated to A/B test page
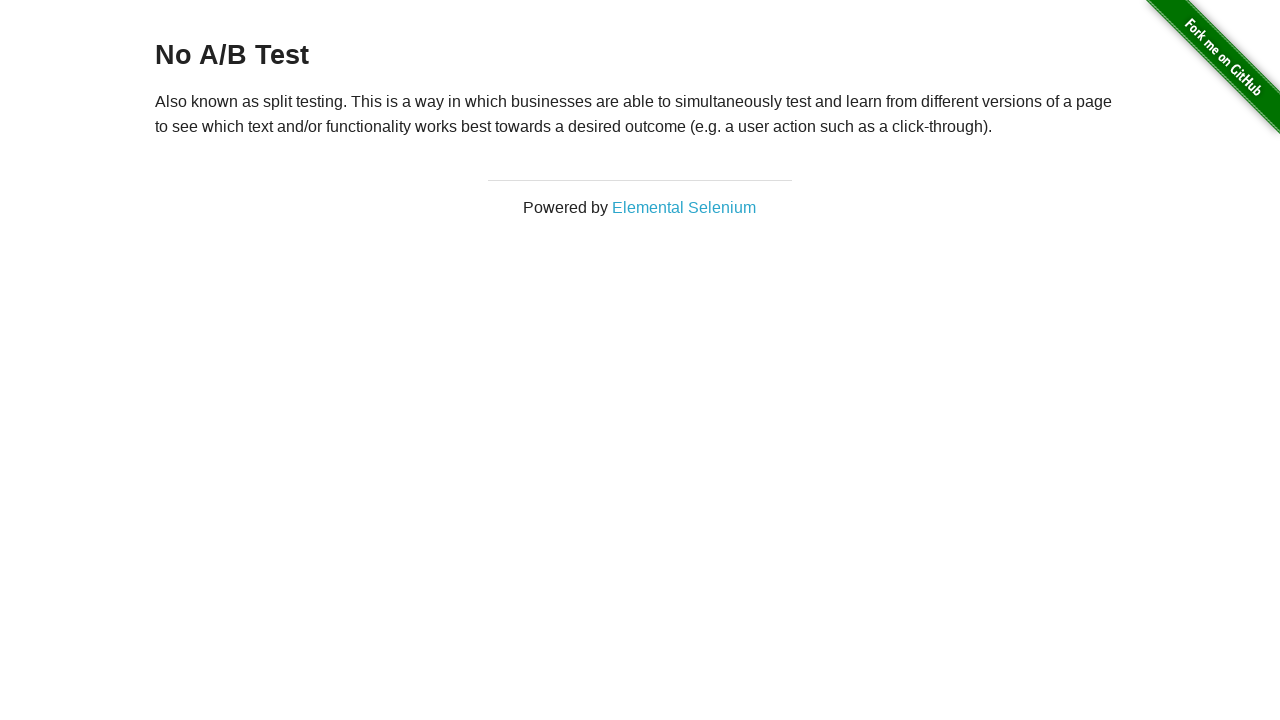

A/B test page heading loaded successfully
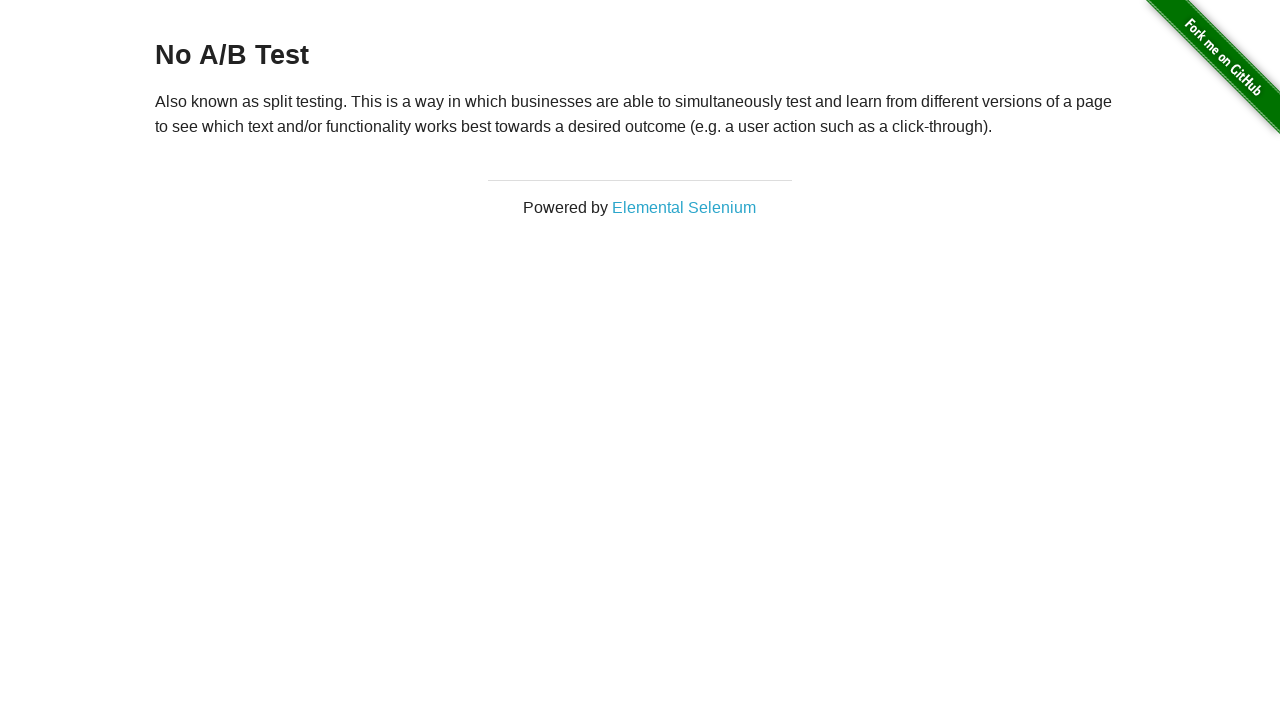

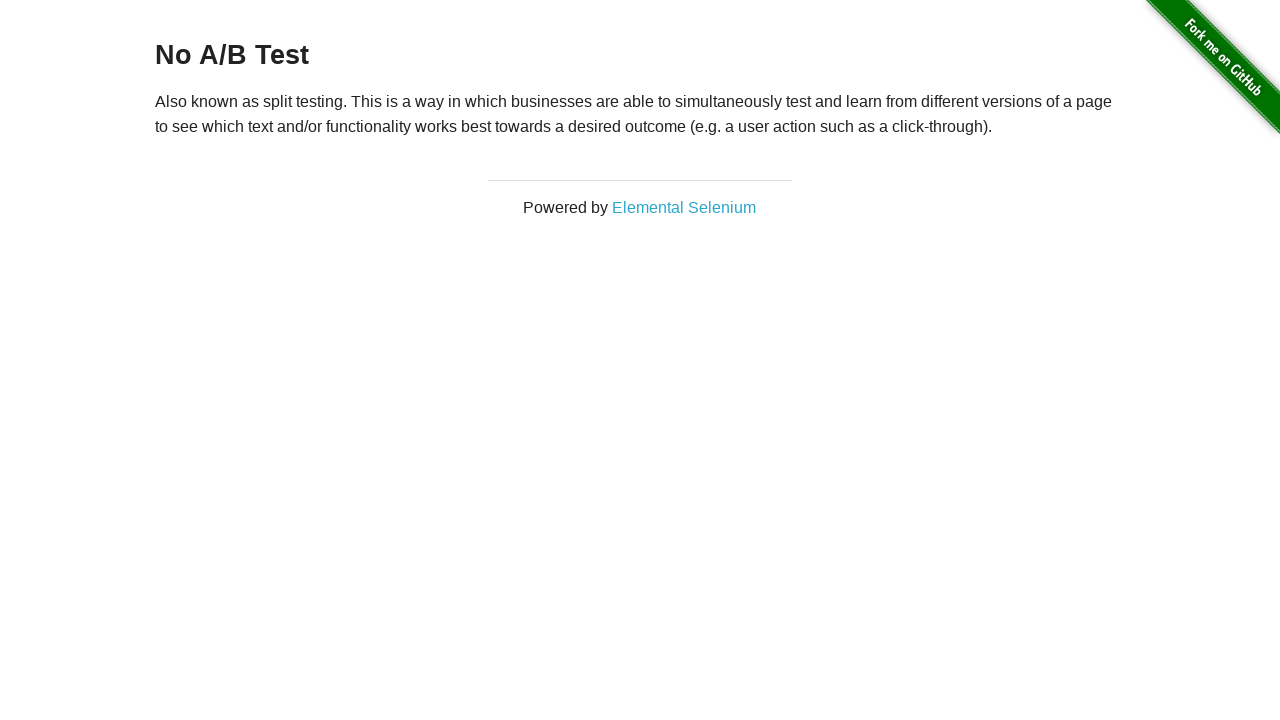